Tests drag and drop functionality by dragging an element into a drop zone and verifying the drop was successful

Starting URL: https://demoqa.com/droppable

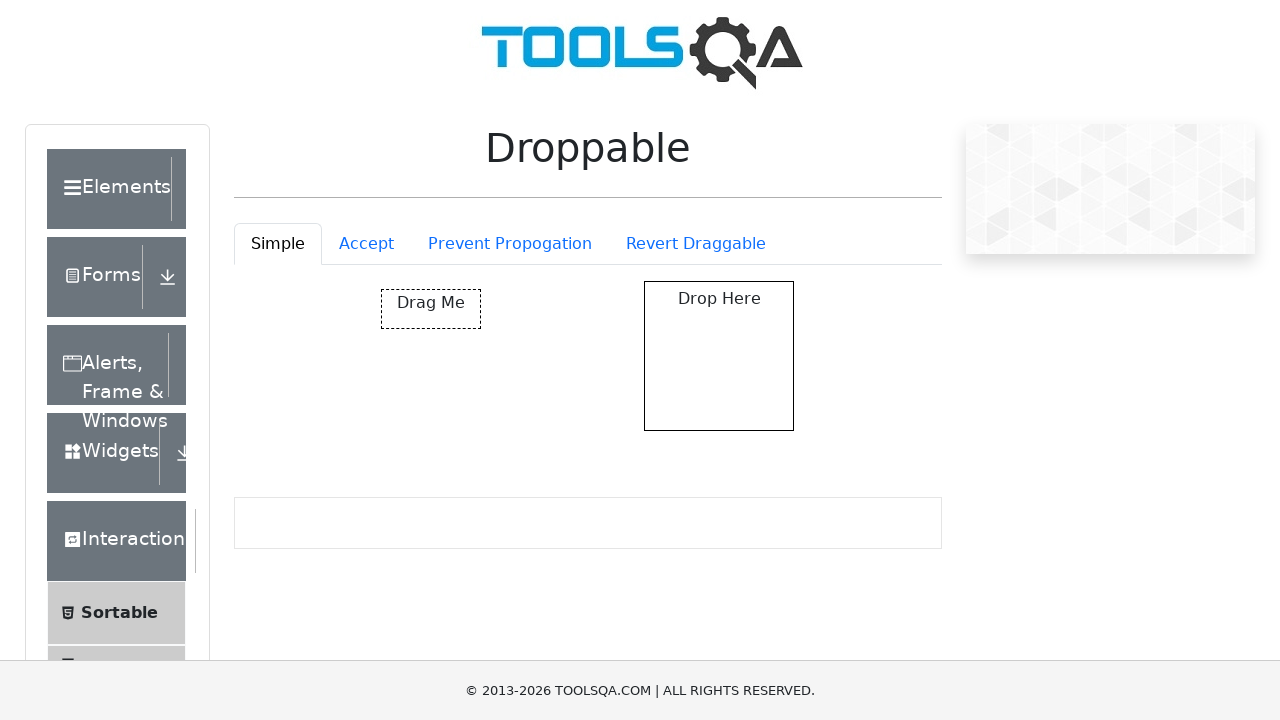

Navigated to drag and drop test page
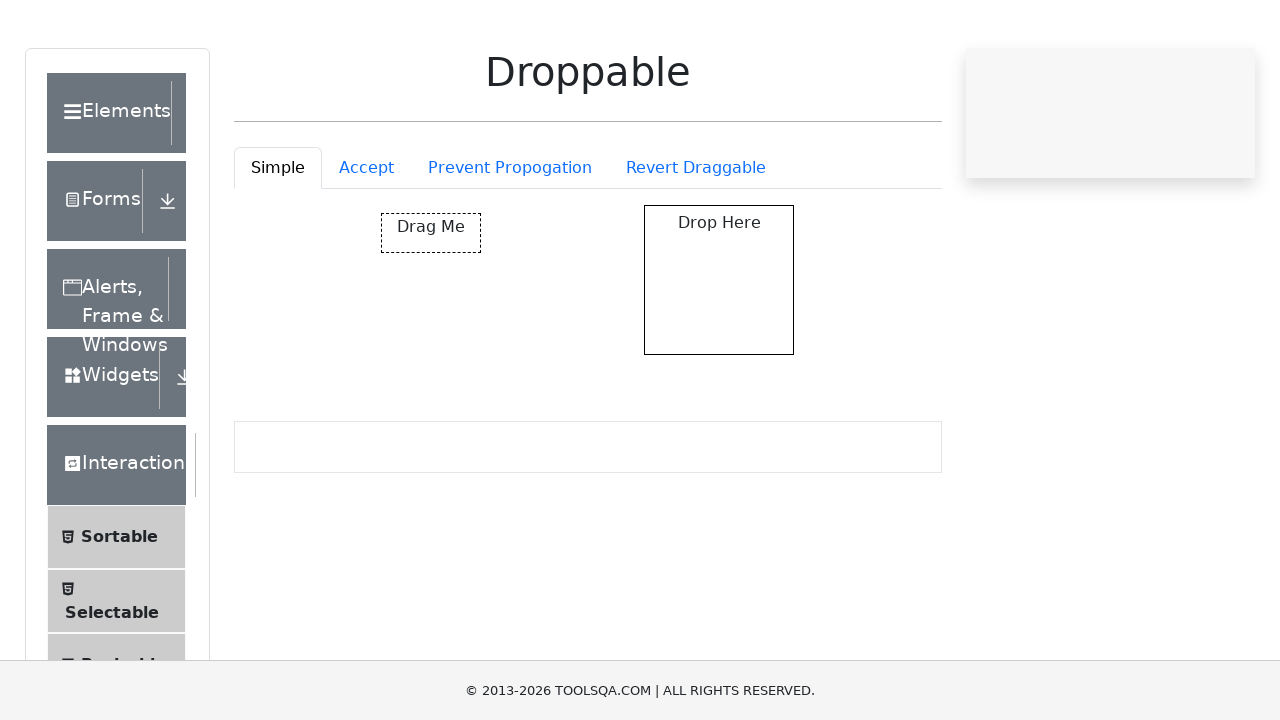

Located draggable element
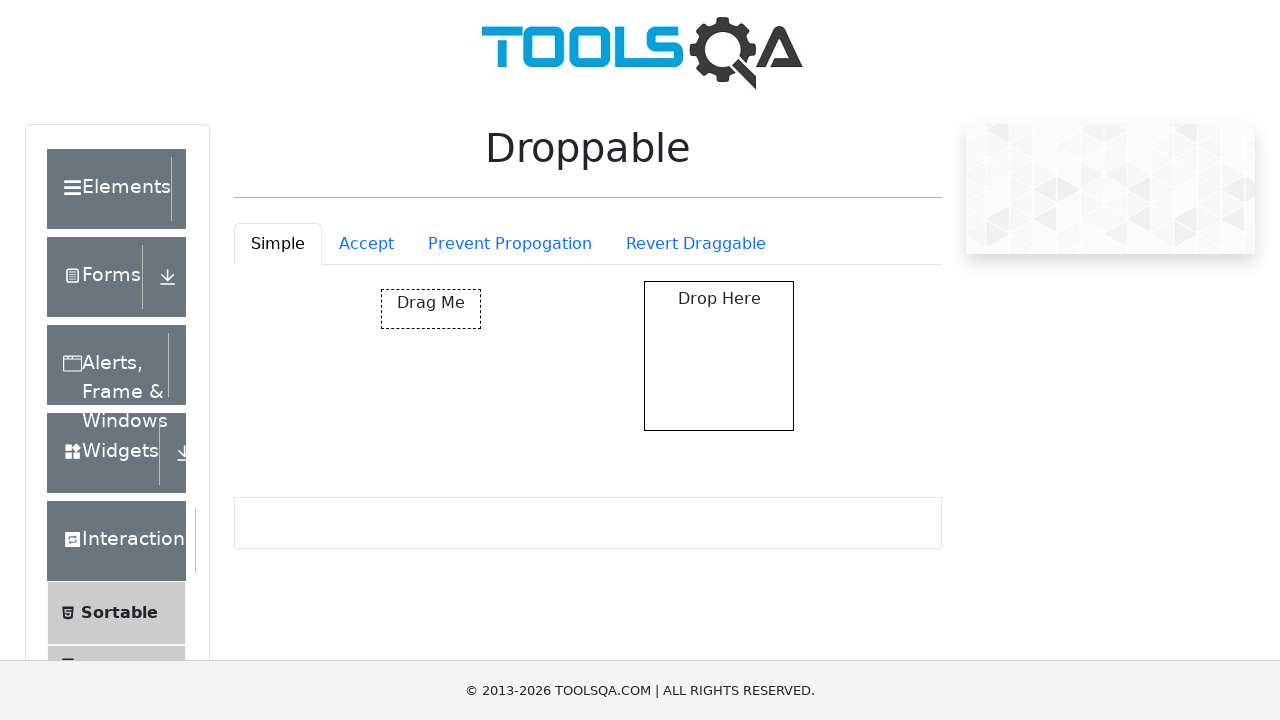

Located drop zone element
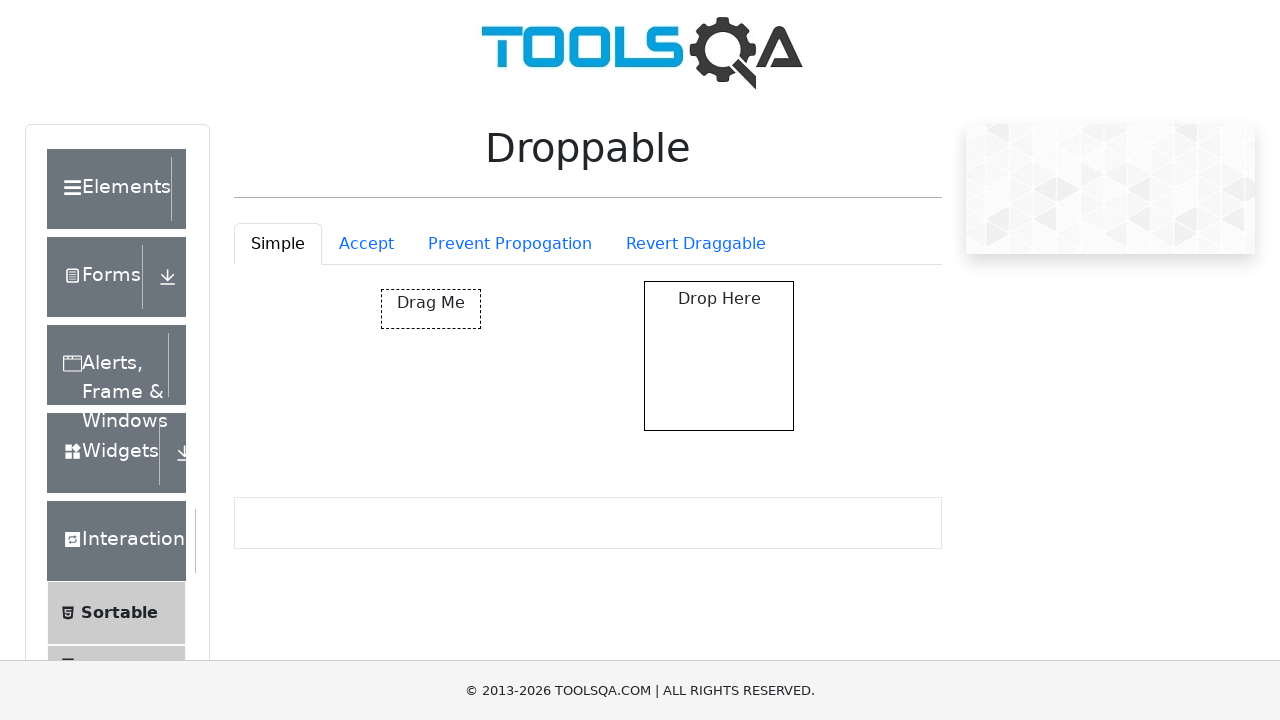

Dragged element into drop zone at (719, 356)
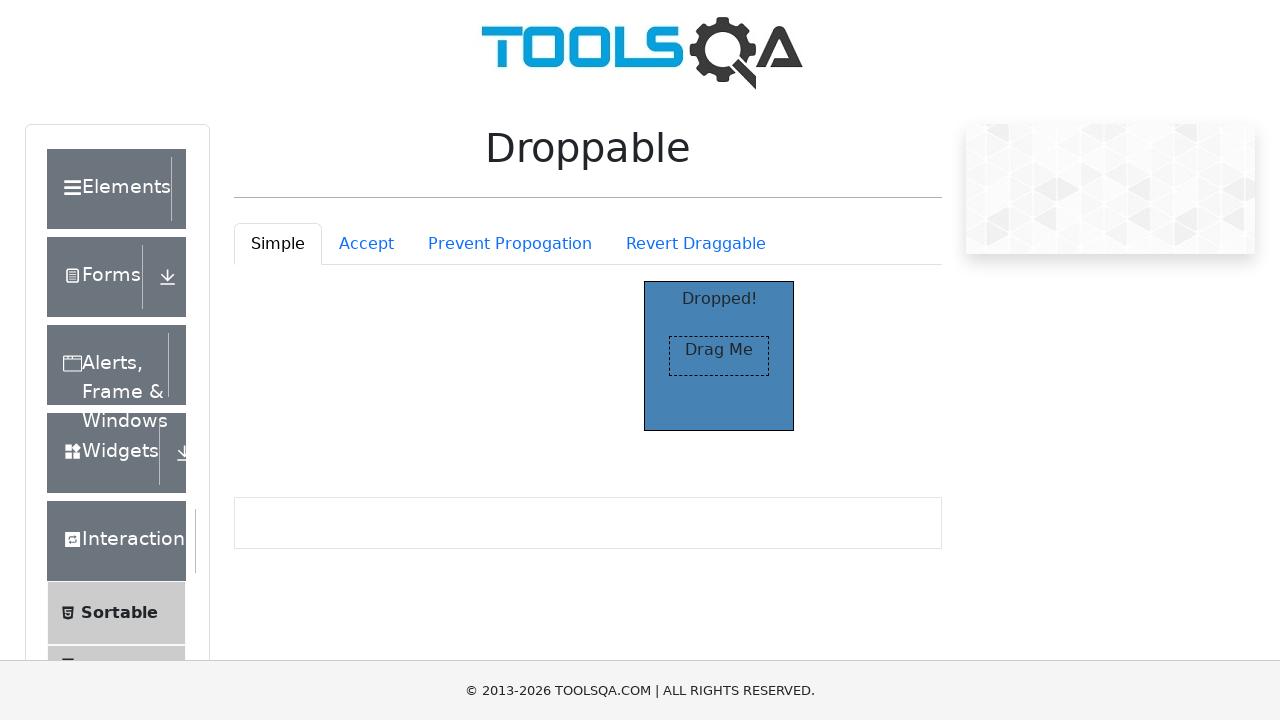

Located result text element
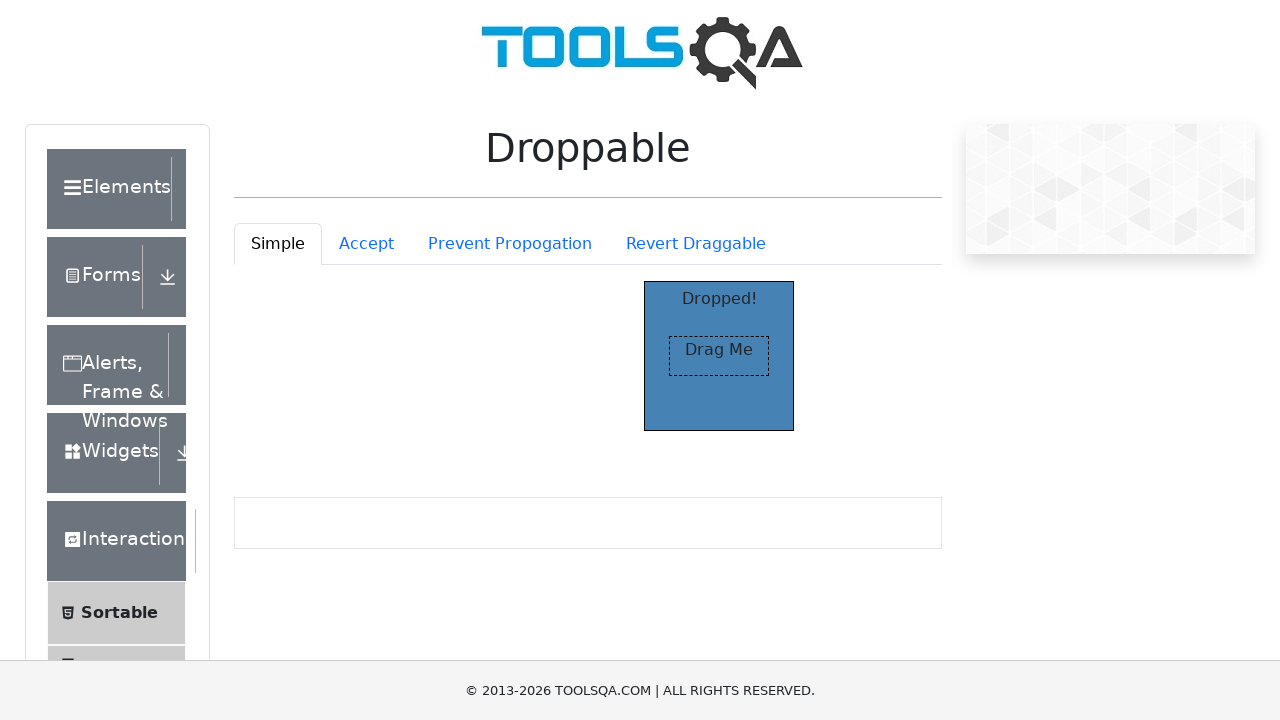

Verified 'Dropped!' text is visible
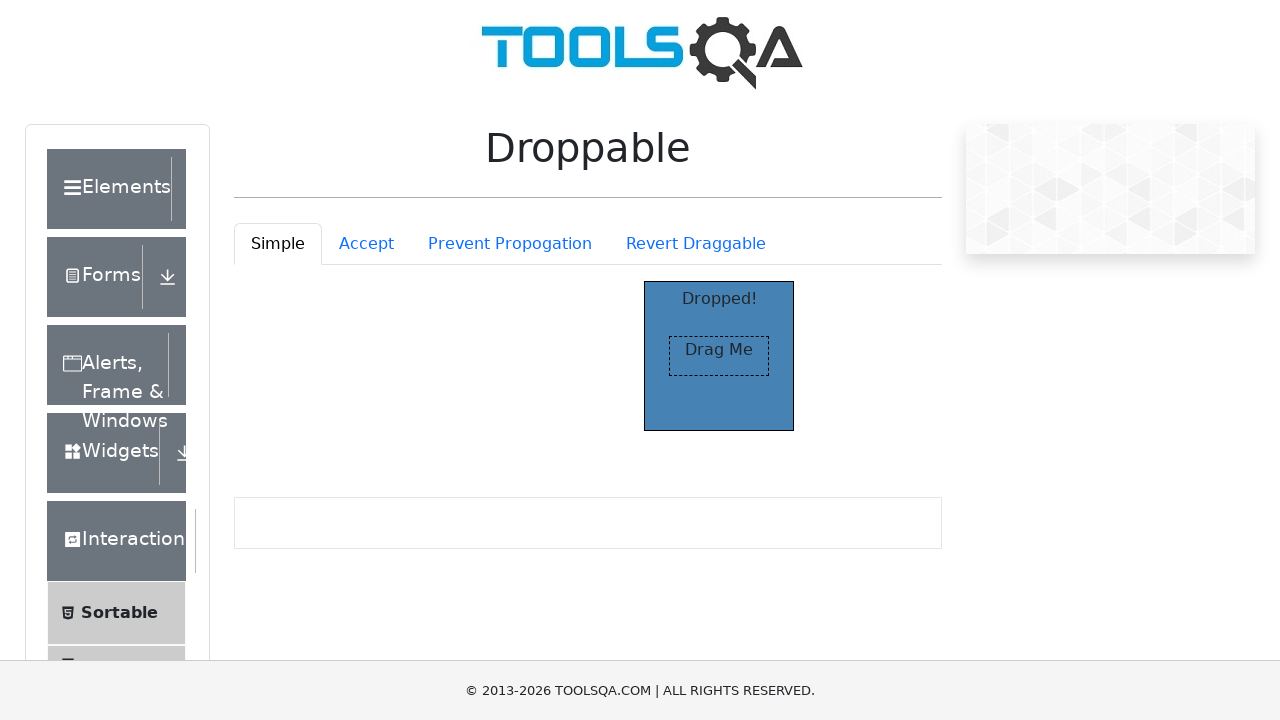

Verified 'Dropped!' text content matches expected value
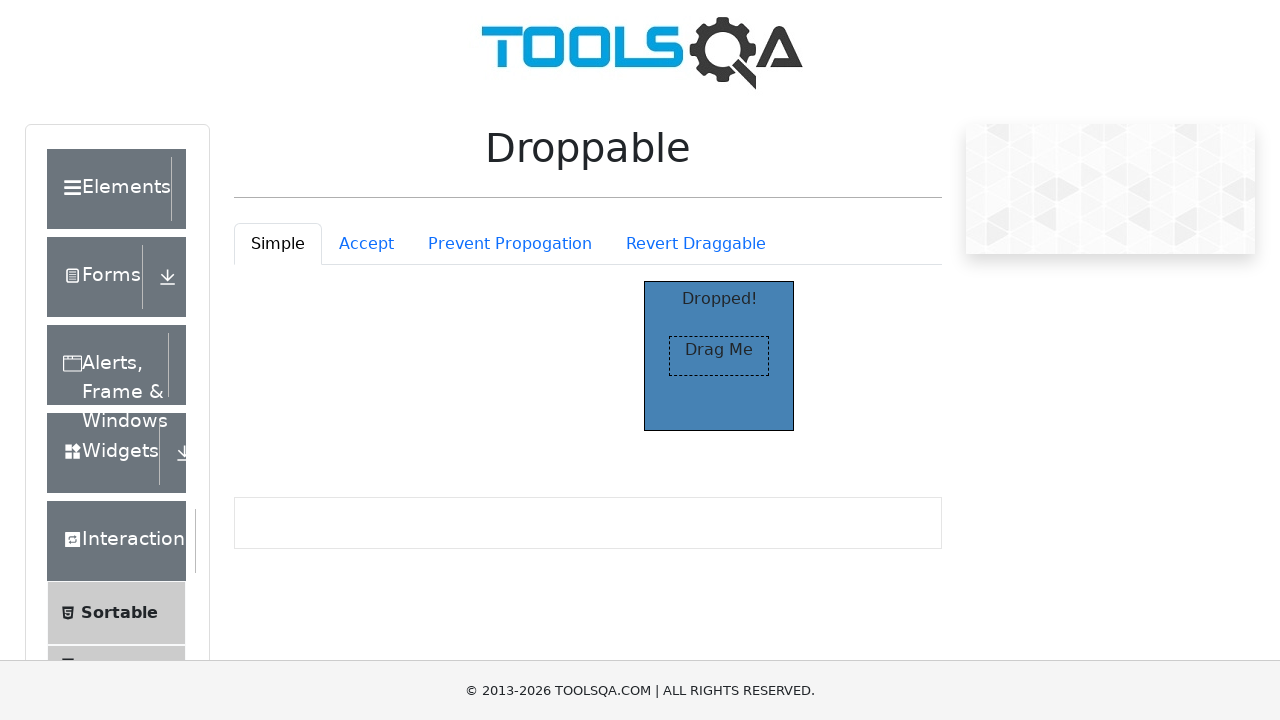

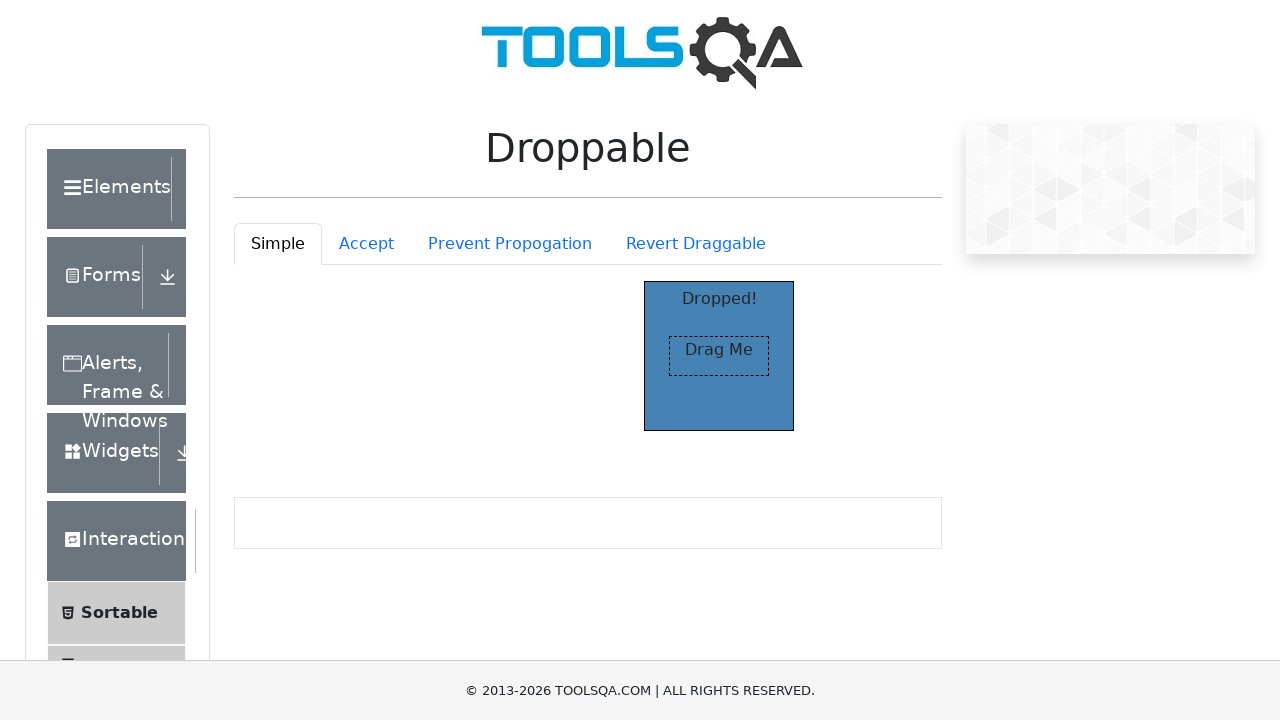